Tests waiting for a loading bar to disappear after clicking start button

Starting URL: https://the-internet.herokuapp.com/dynamic_loading/2

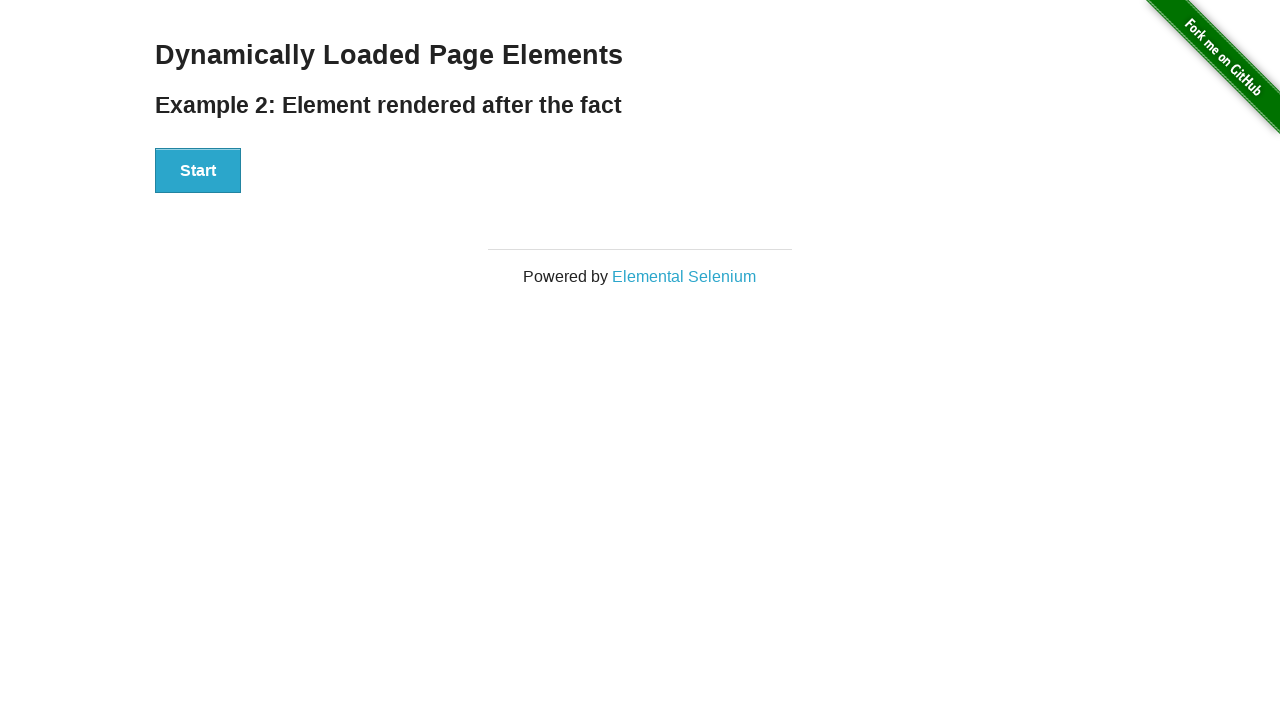

Clicked the Start button at (198, 171) on xpath=//button[contains(text(),'Start')]
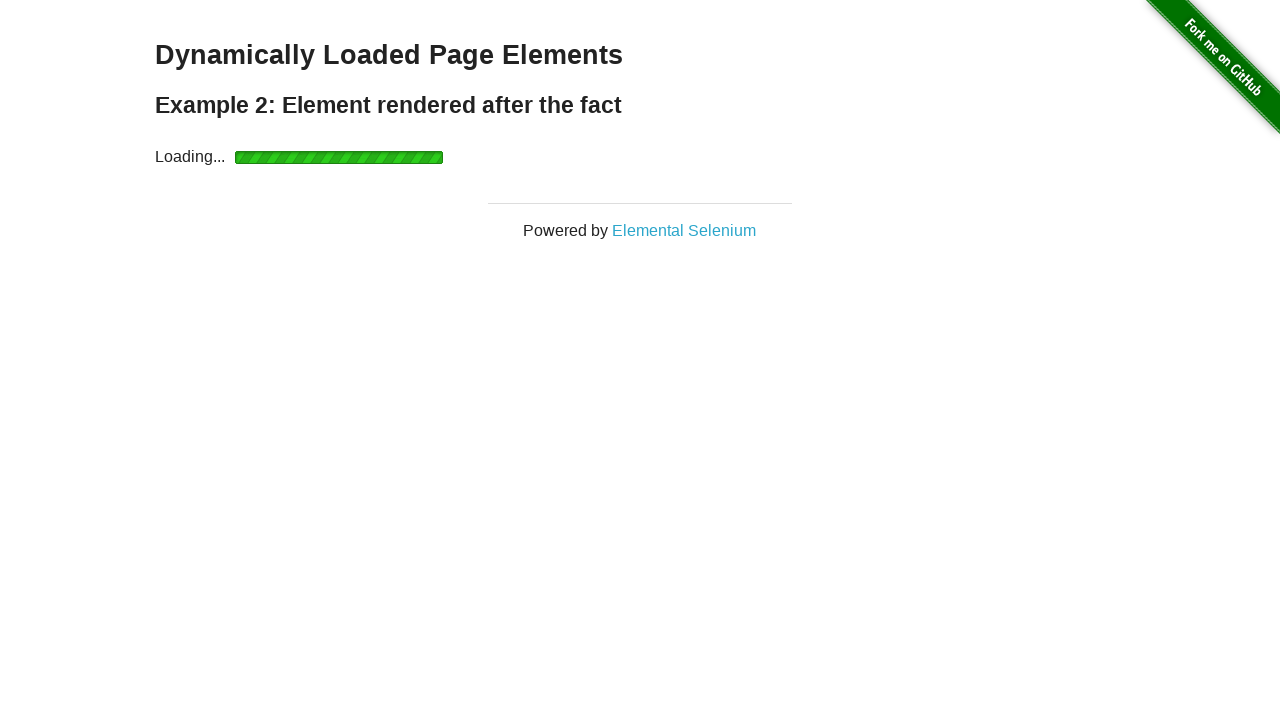

Loading bar disappeared after waiting
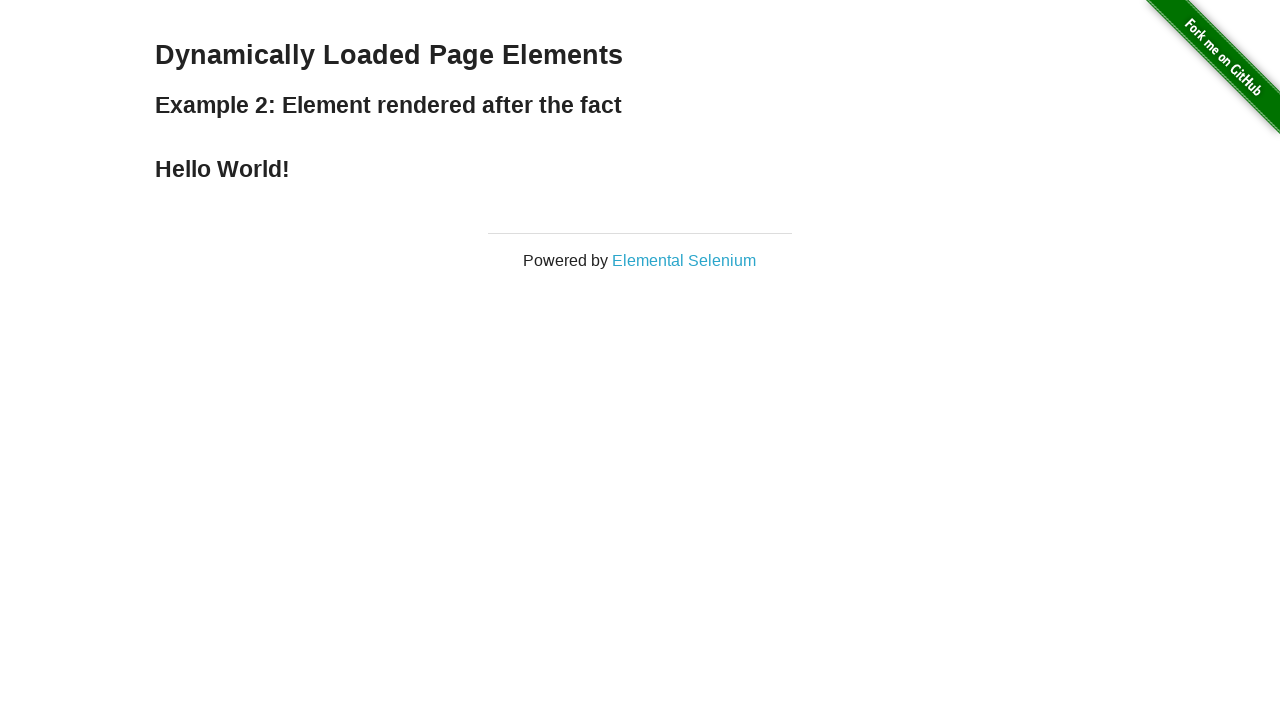

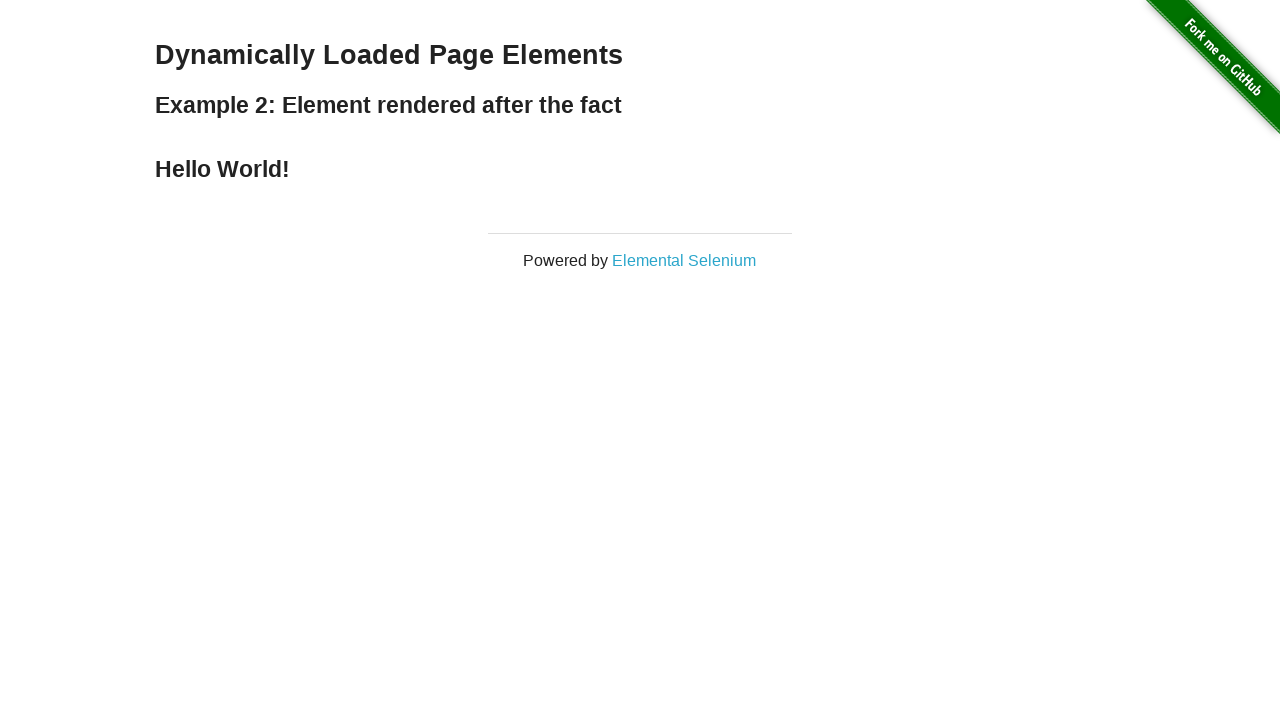